Tests navigation to the Practice Form page on DemoQA by clicking on Forms and then Practice Form, verifying the page title is displayed

Starting URL: https://demoqa.com/

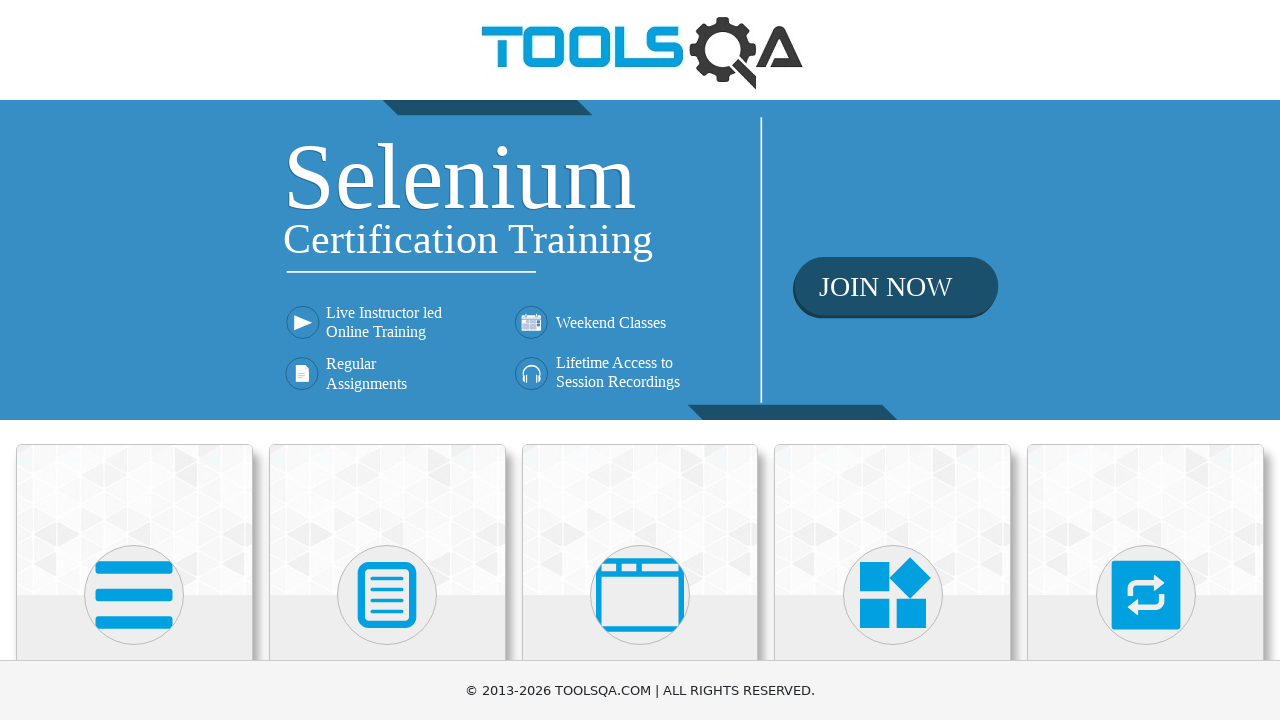

Clicked on Forms section at (387, 360) on xpath=//h5[text()='Forms']
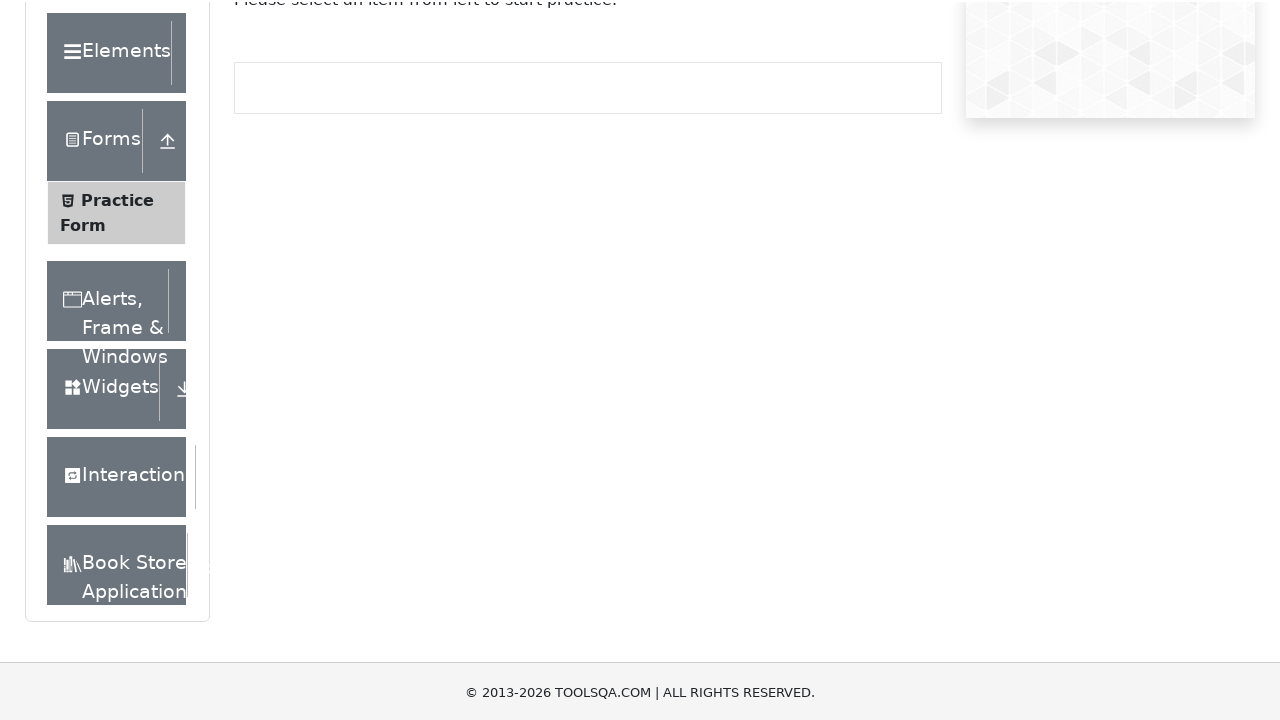

Clicked on Practice Form menu item at (117, 336) on xpath=//span[text()='Practice Form']
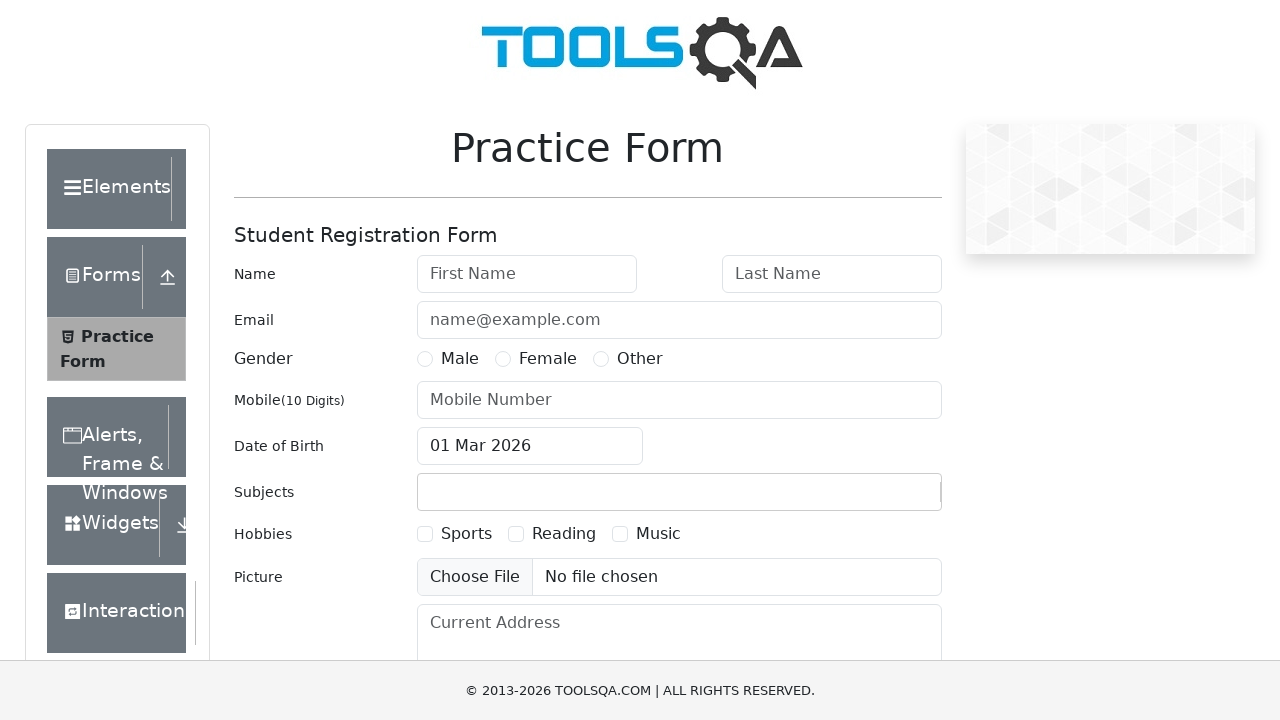

Located Practice Form title element
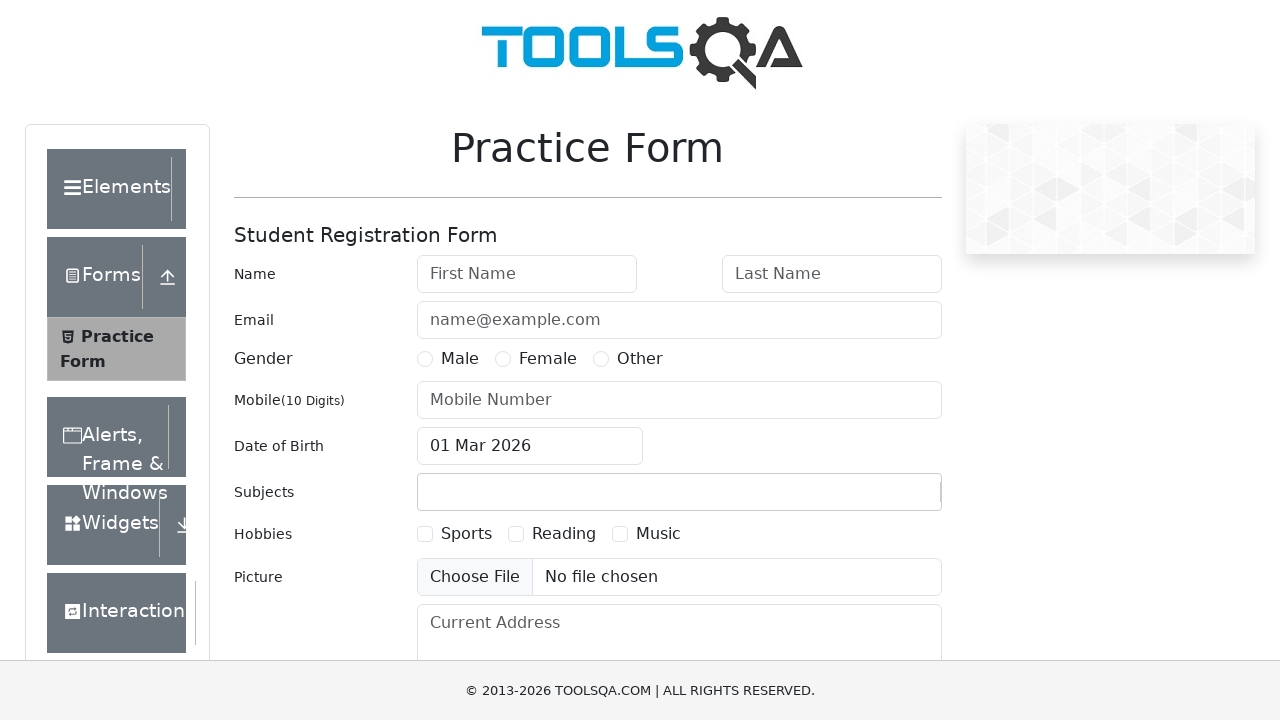

Verified Practice Form title is visible - test passed
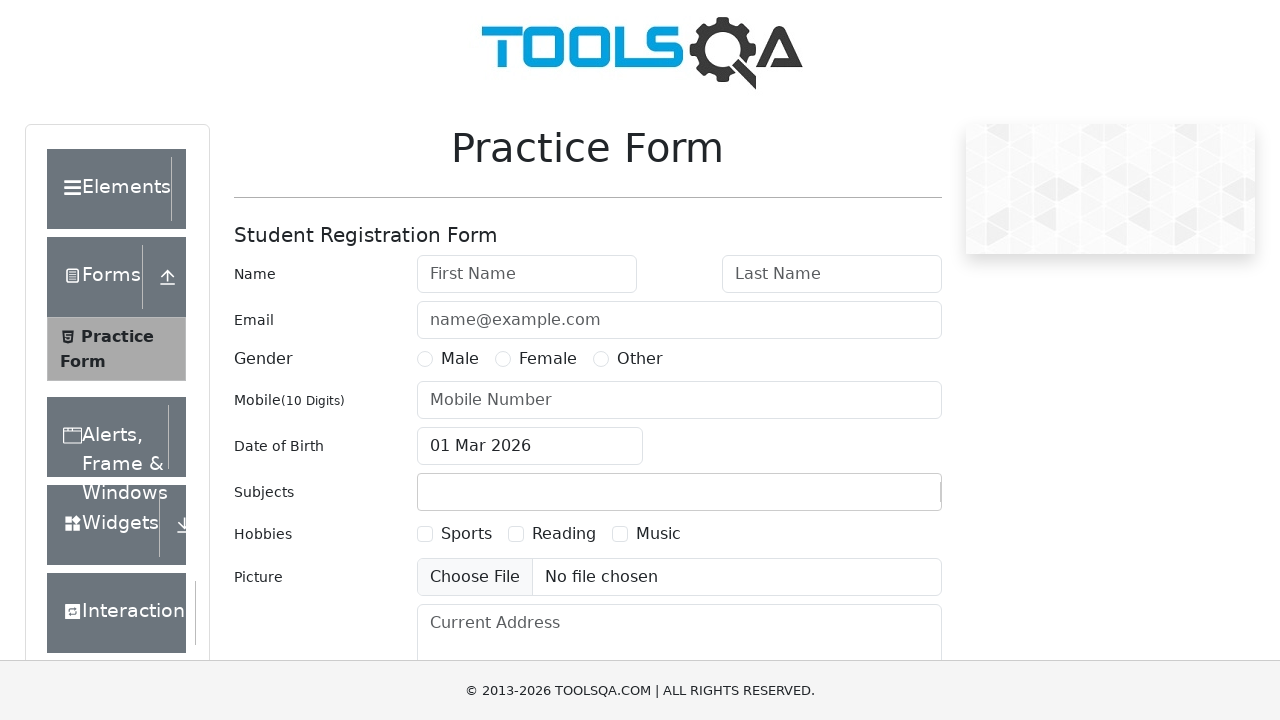

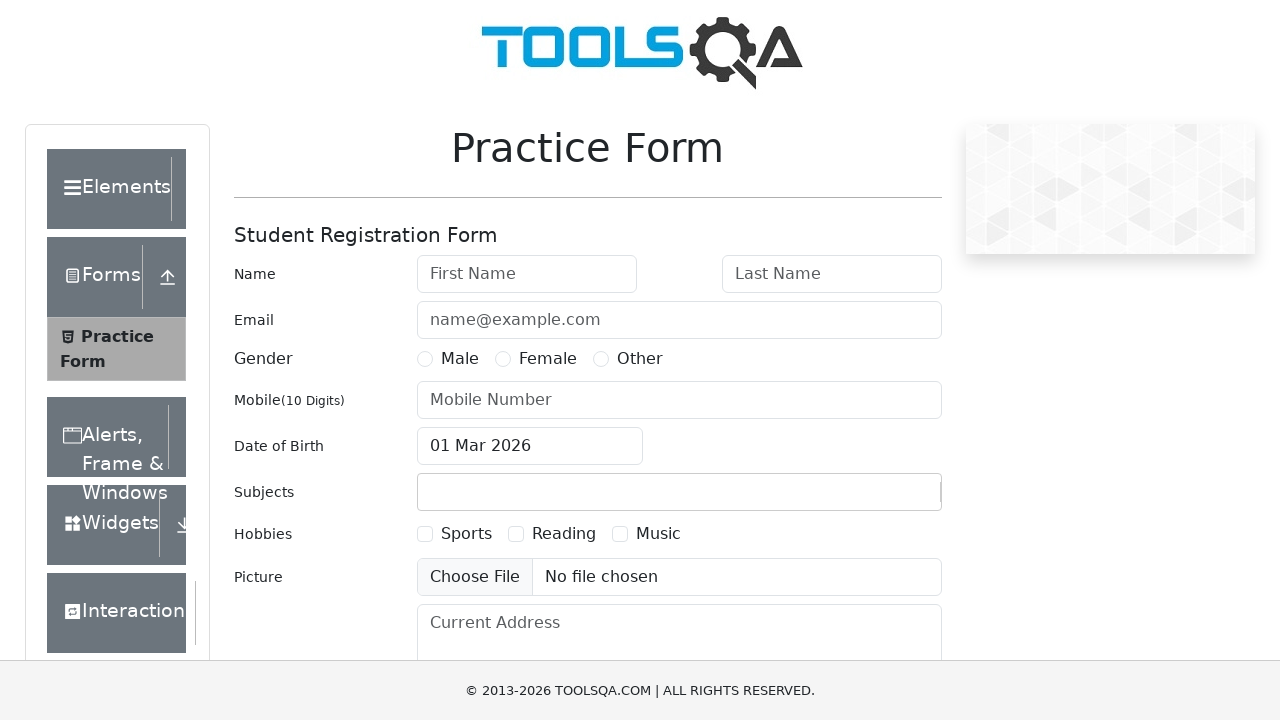